Tests the pagination functionality by clicking the "more" button multiple times to load additional content

Starting URL: https://www.evergrande.com/Business/Index

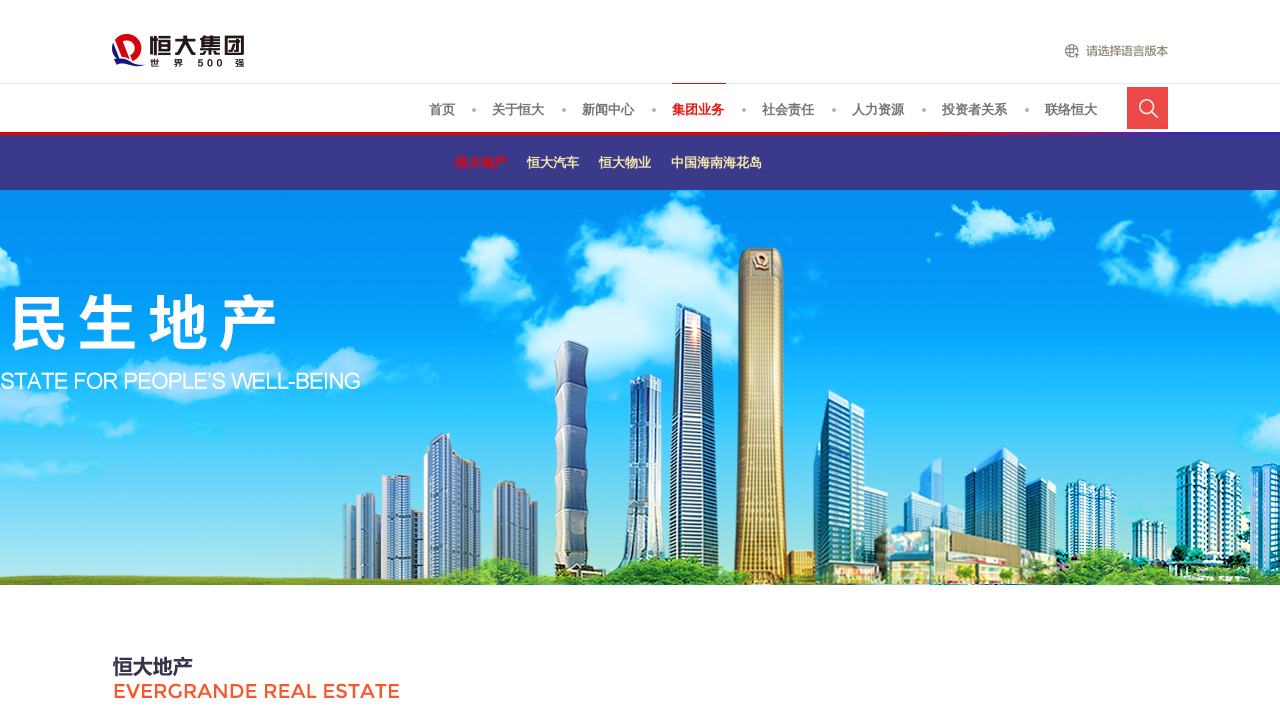

Waited for 'more' button to be visible (iteration 1)
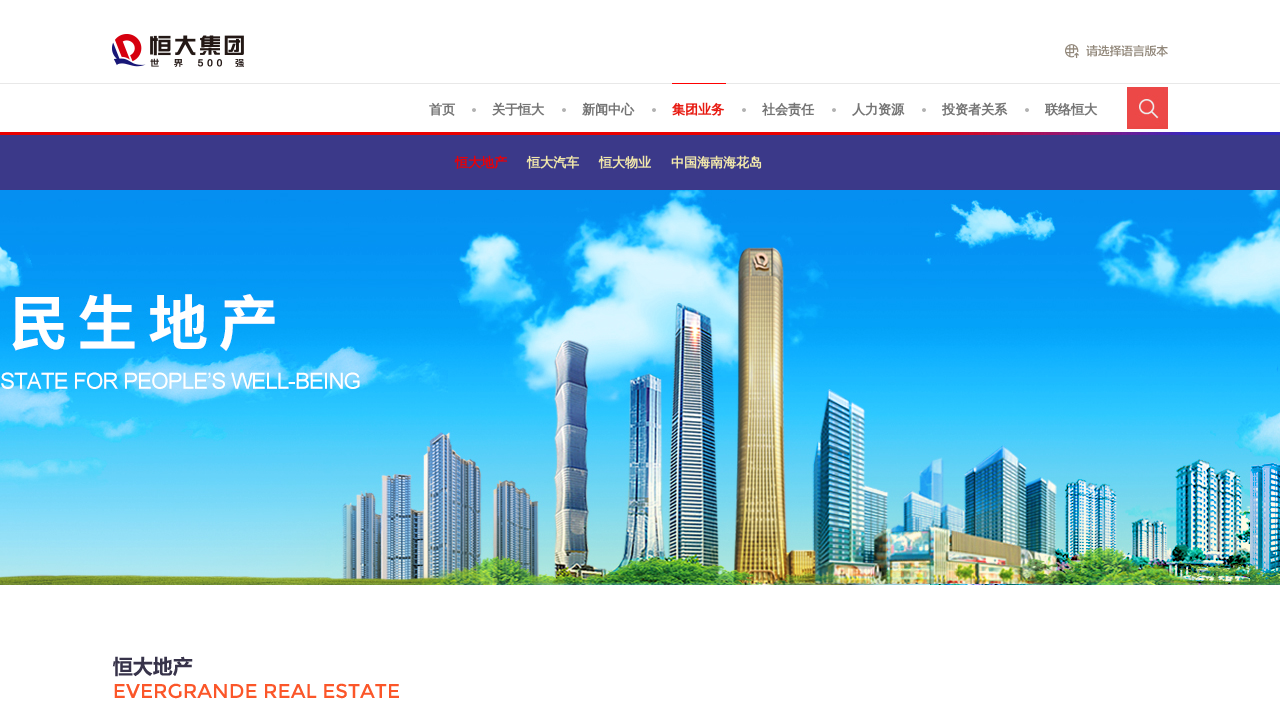

Clicked the 'more' button to load additional content (iteration 1) at (648, 517) on #more
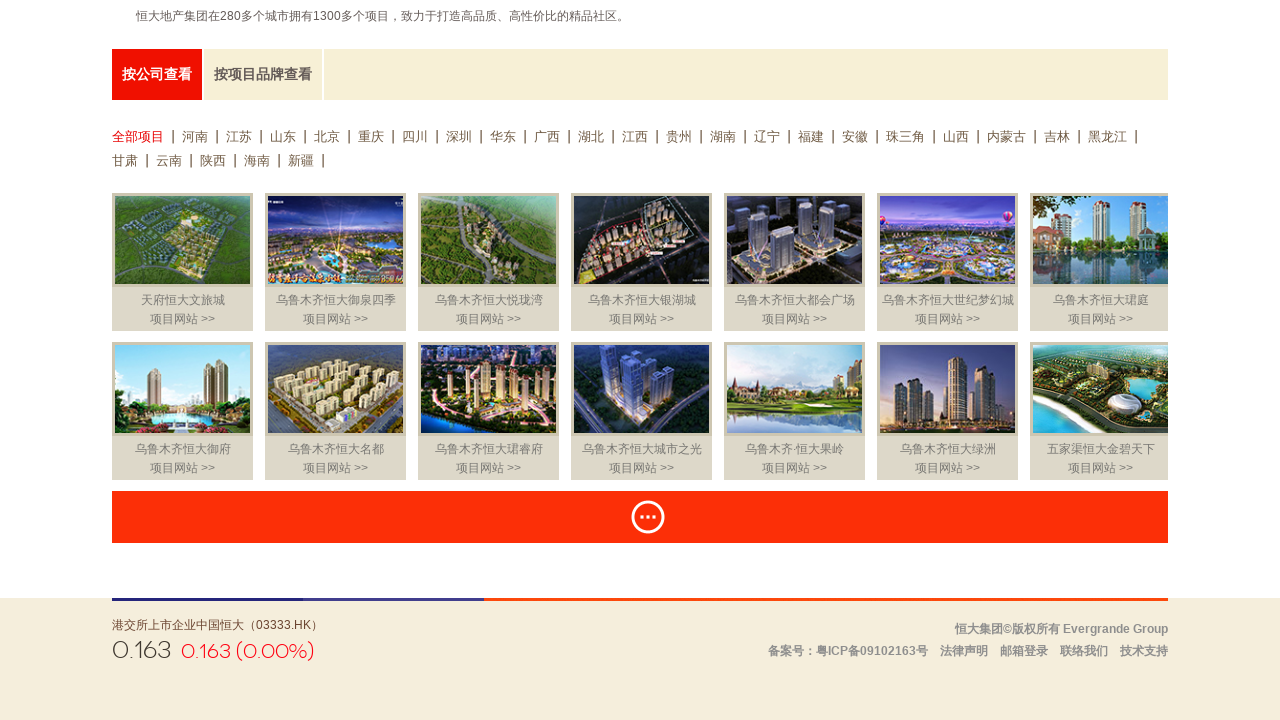

Waited 500ms for content to load (iteration 1)
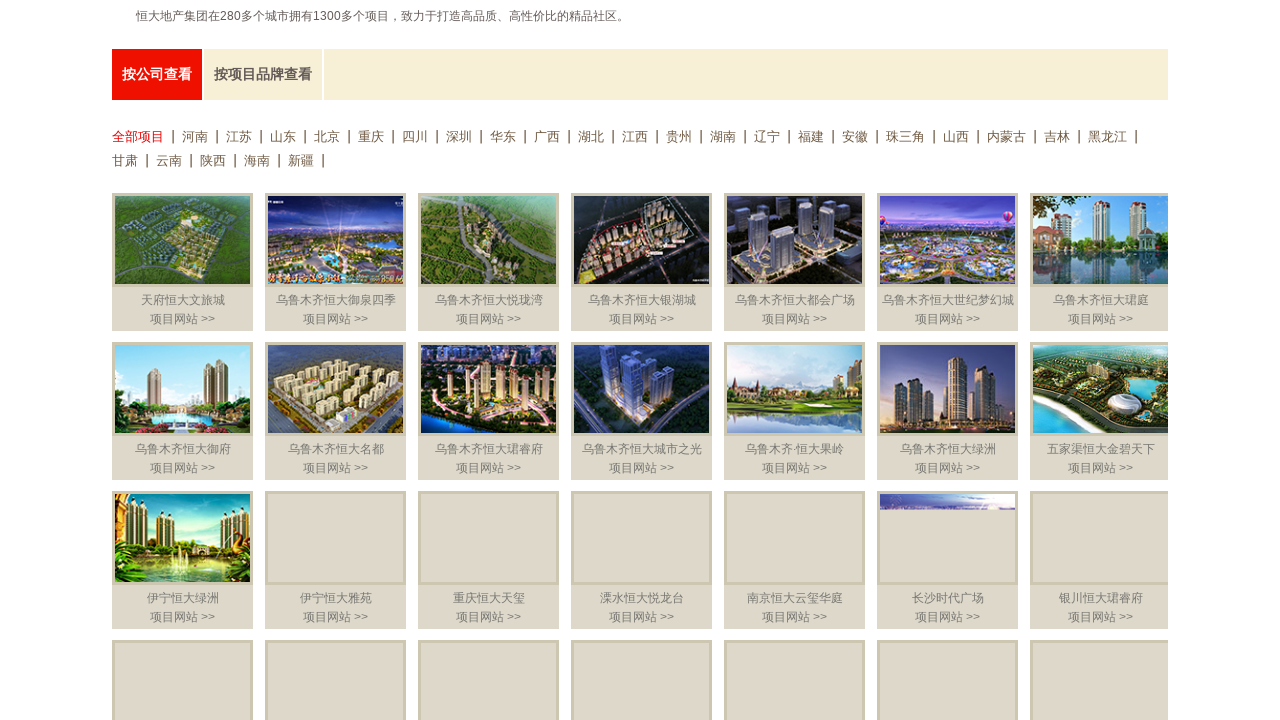

Waited for 'more' button to be visible (iteration 2)
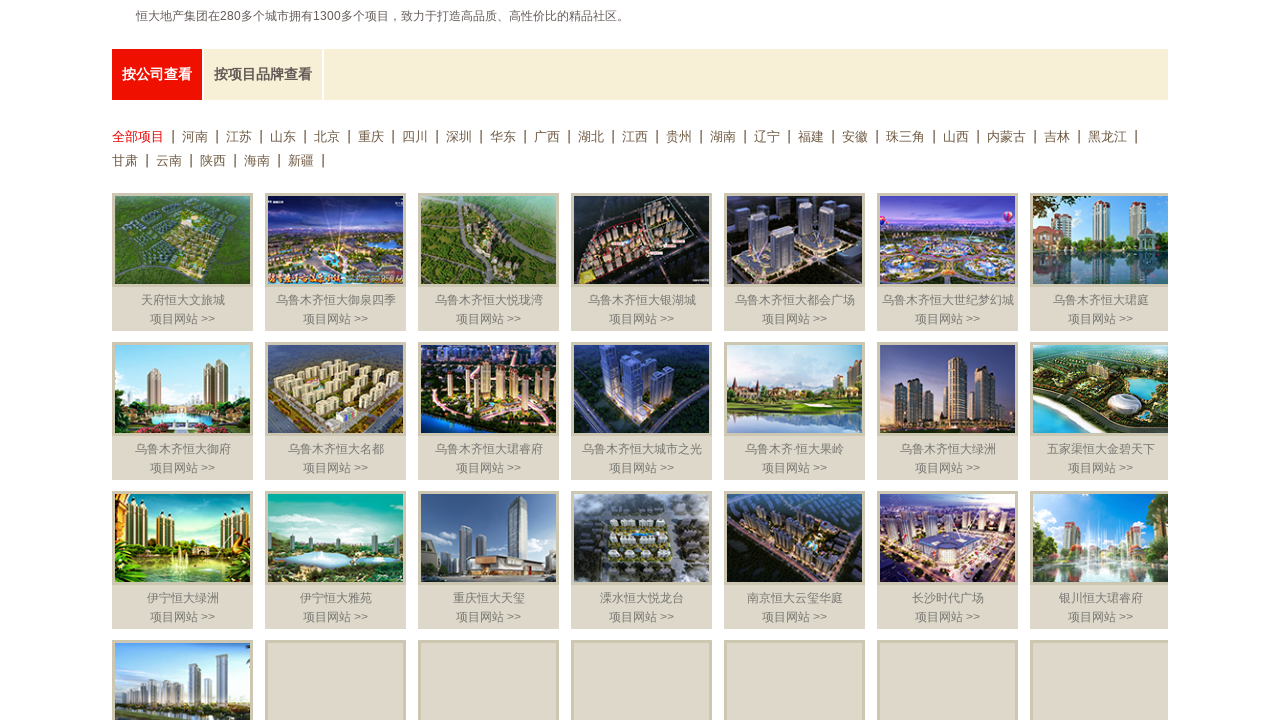

Clicked the 'more' button to load additional content (iteration 2) at (648, 517) on #more
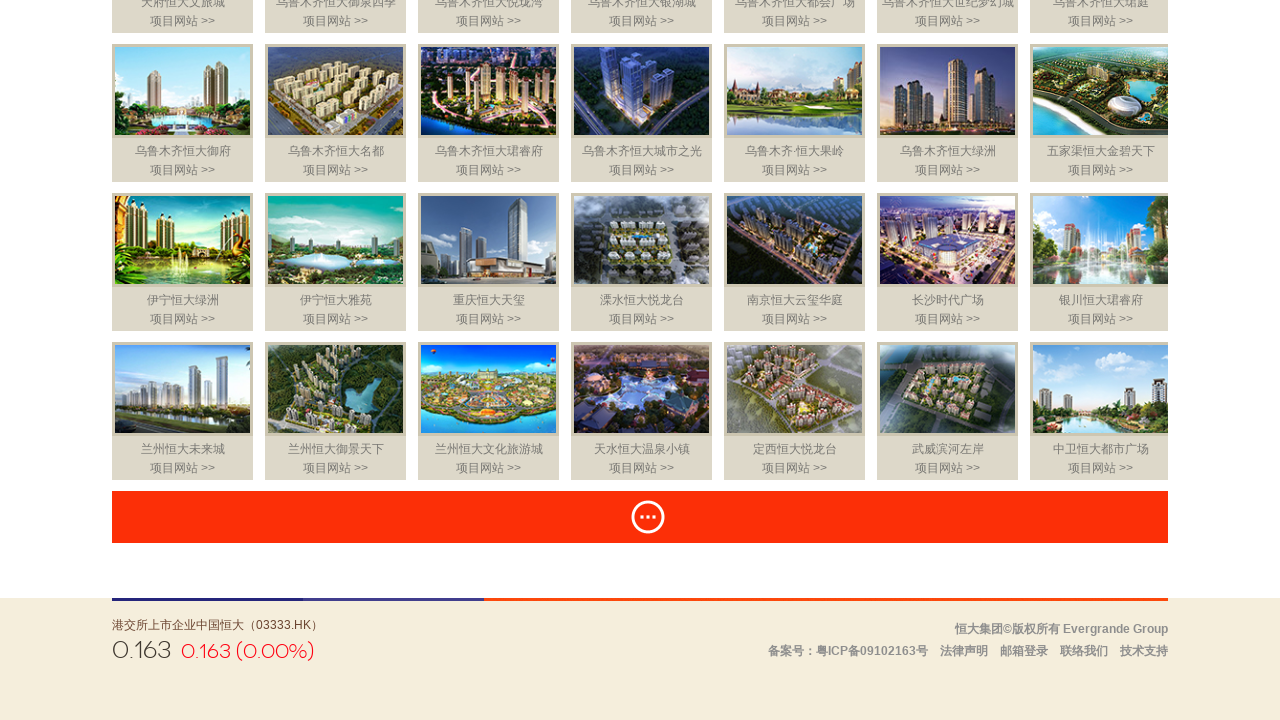

Waited 500ms for content to load (iteration 2)
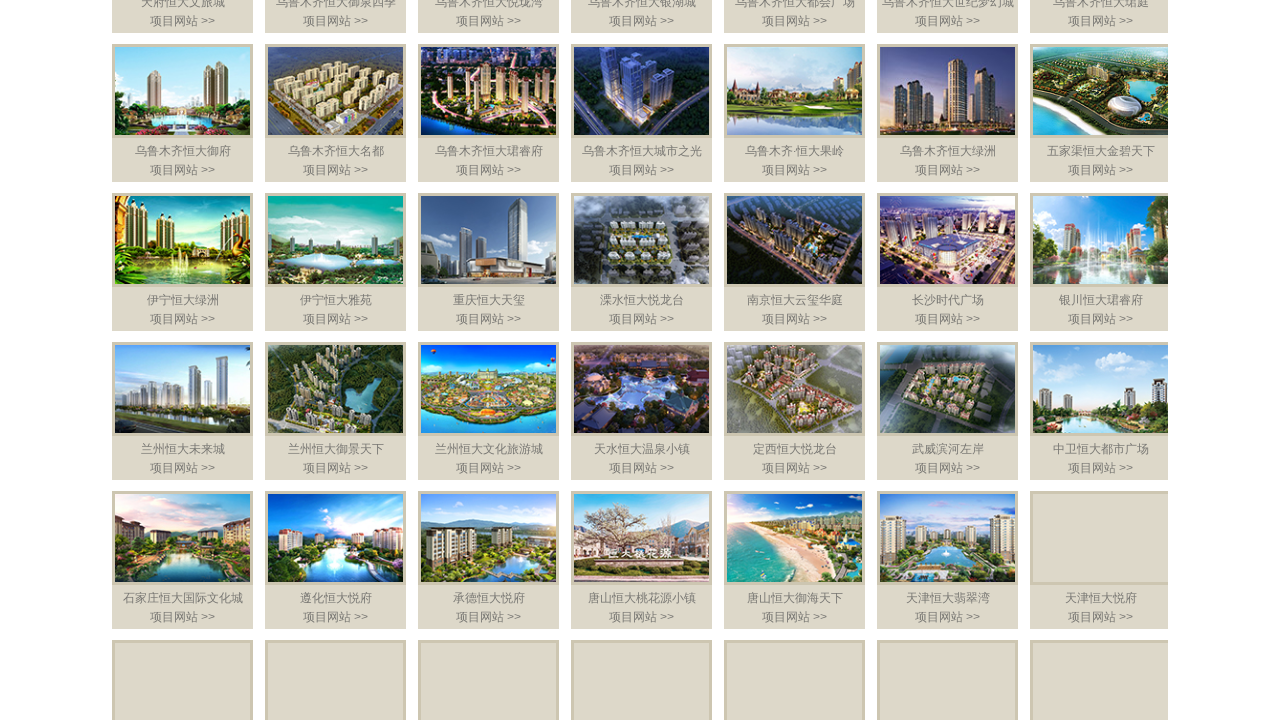

Waited for 'more' button to be visible (iteration 3)
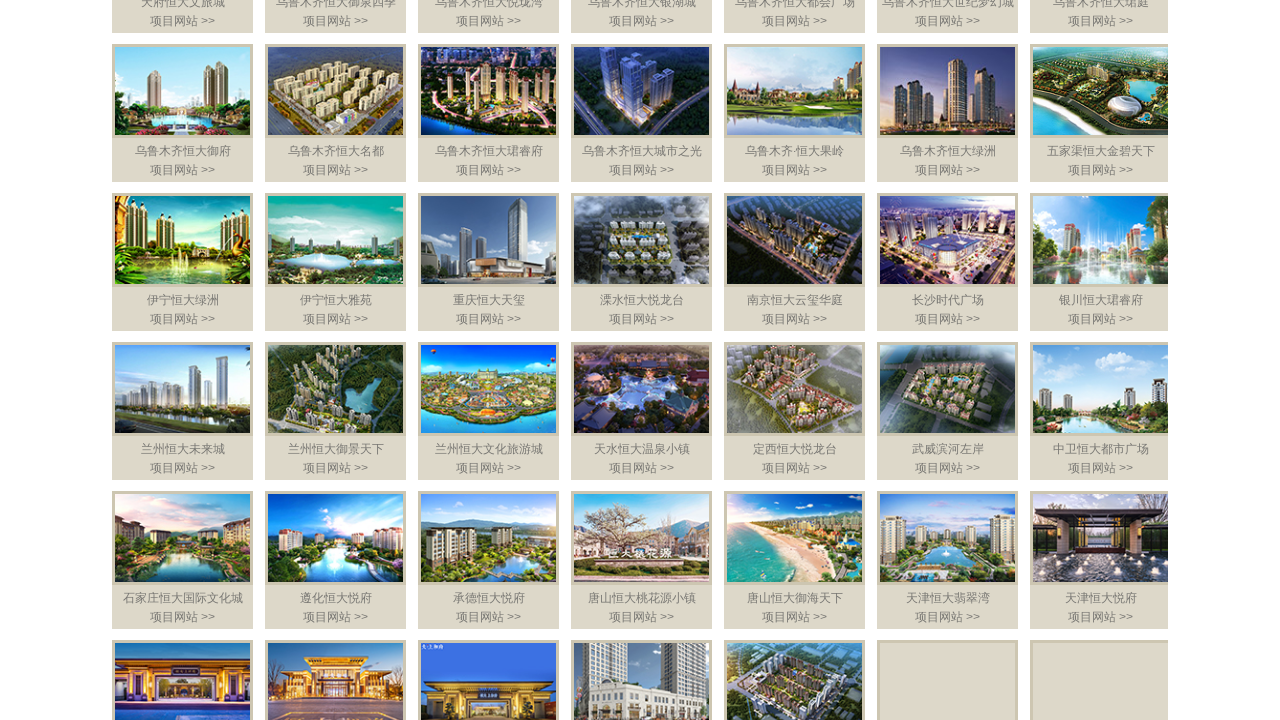

Clicked the 'more' button to load additional content (iteration 3) at (648, 517) on #more
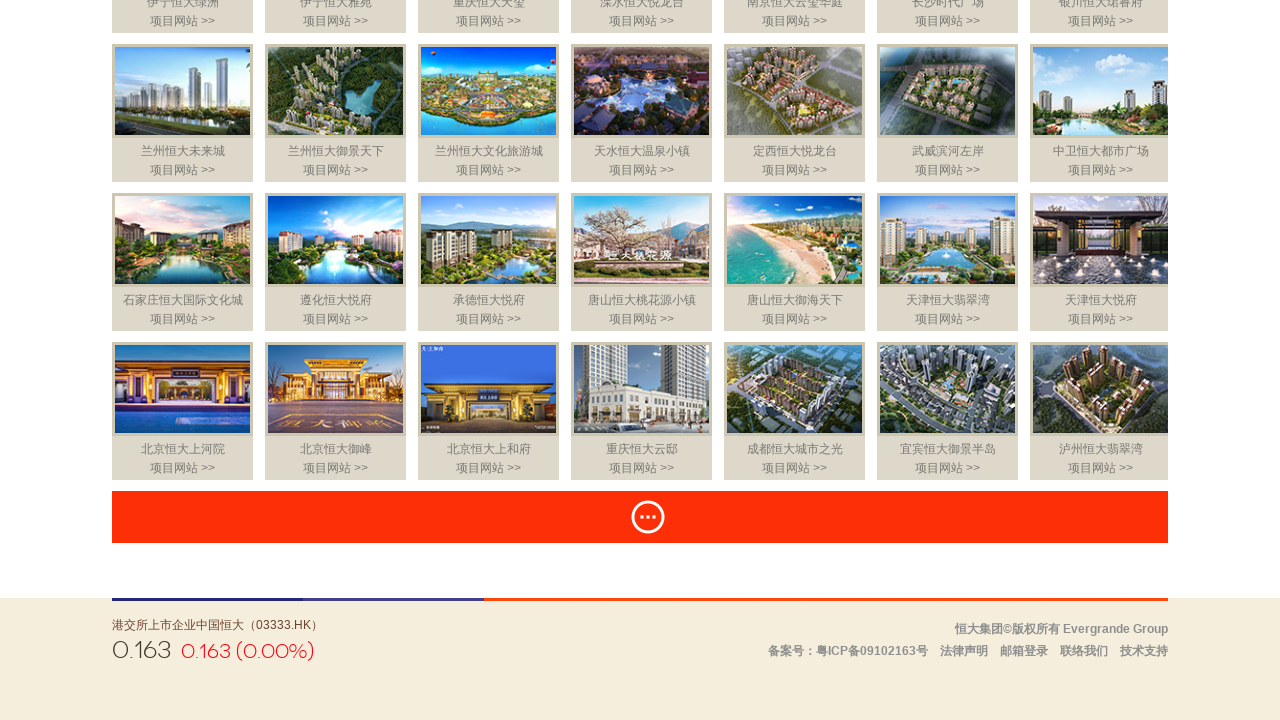

Waited 500ms for content to load (iteration 3)
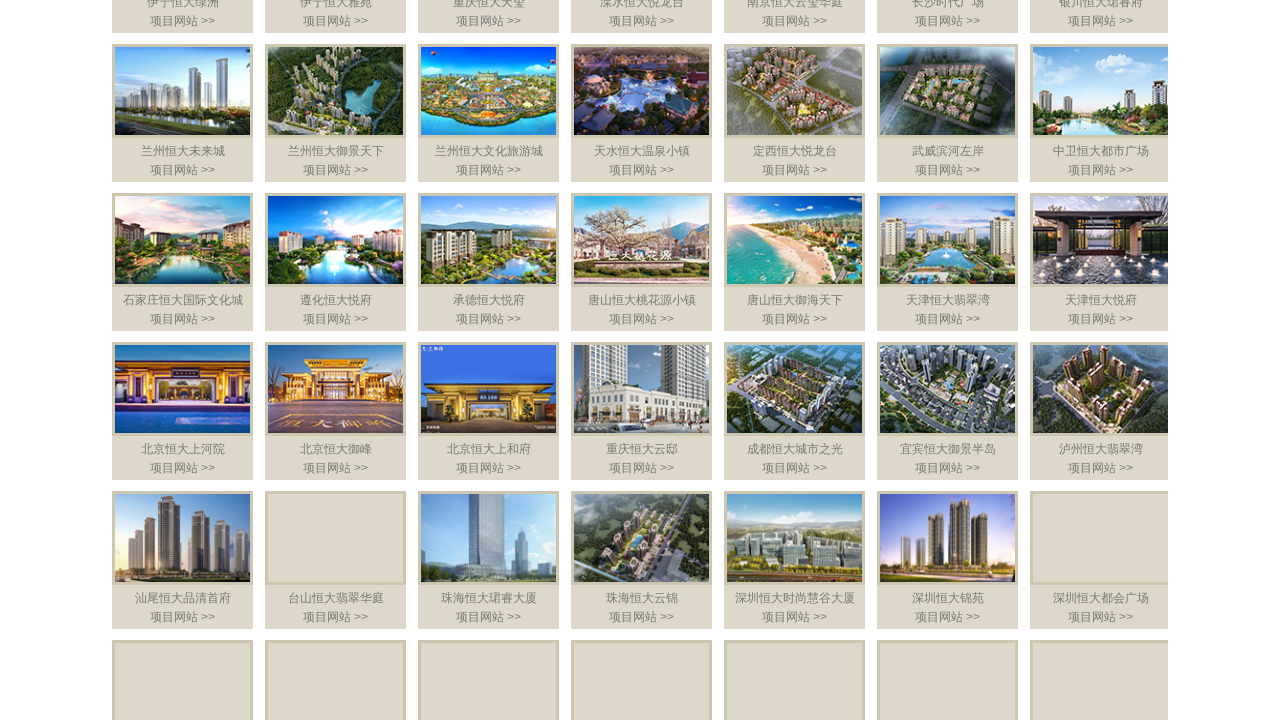

Waited for 'more' button to be visible (iteration 4)
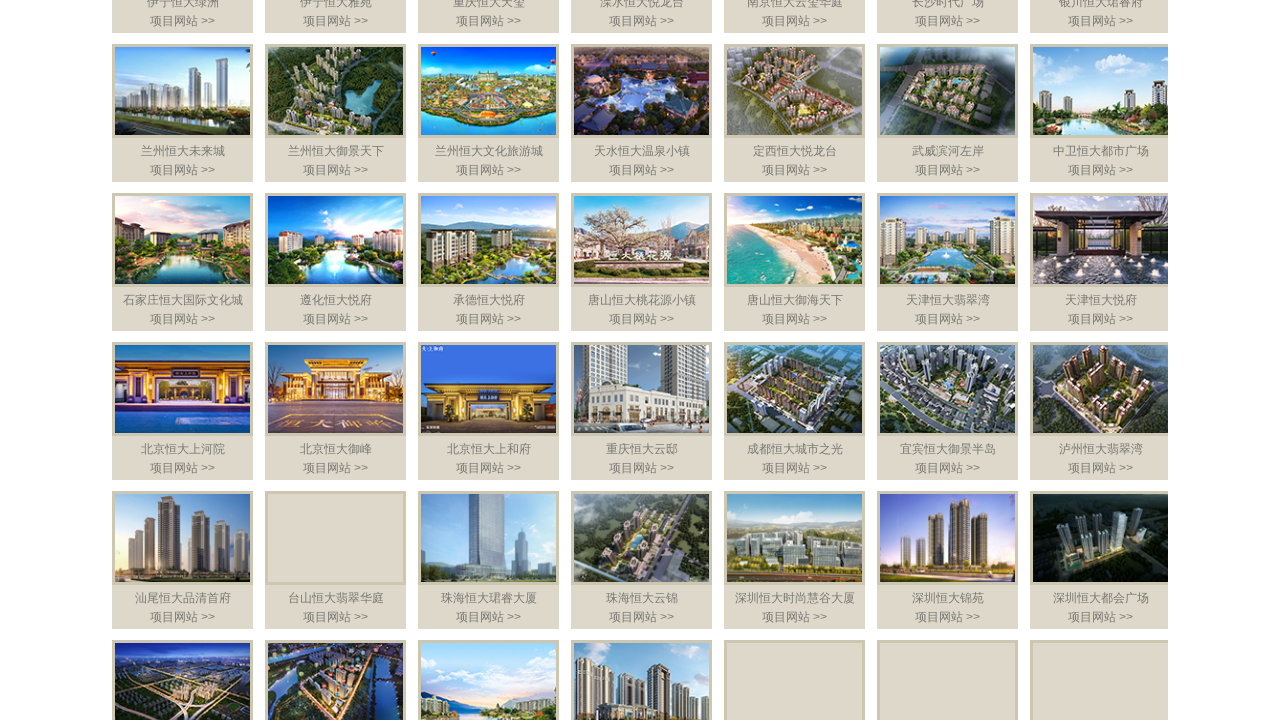

Clicked the 'more' button to load additional content (iteration 4) at (648, 517) on #more
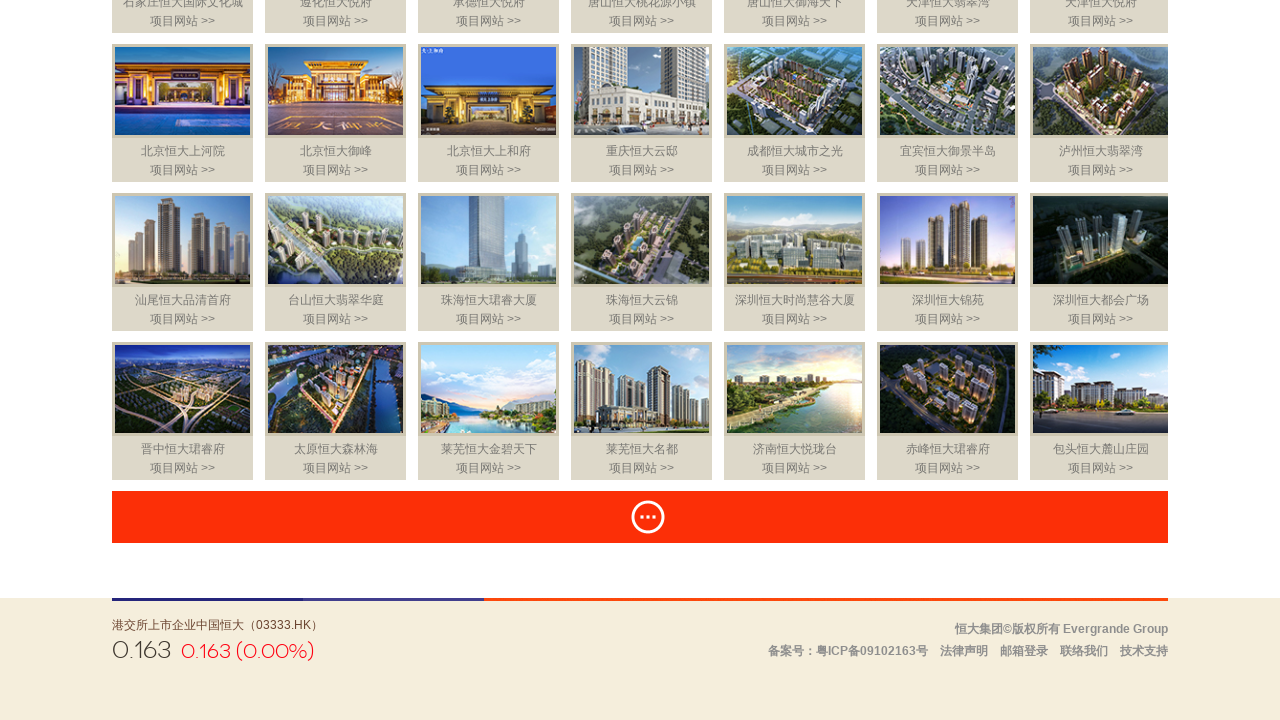

Waited 500ms for content to load (iteration 4)
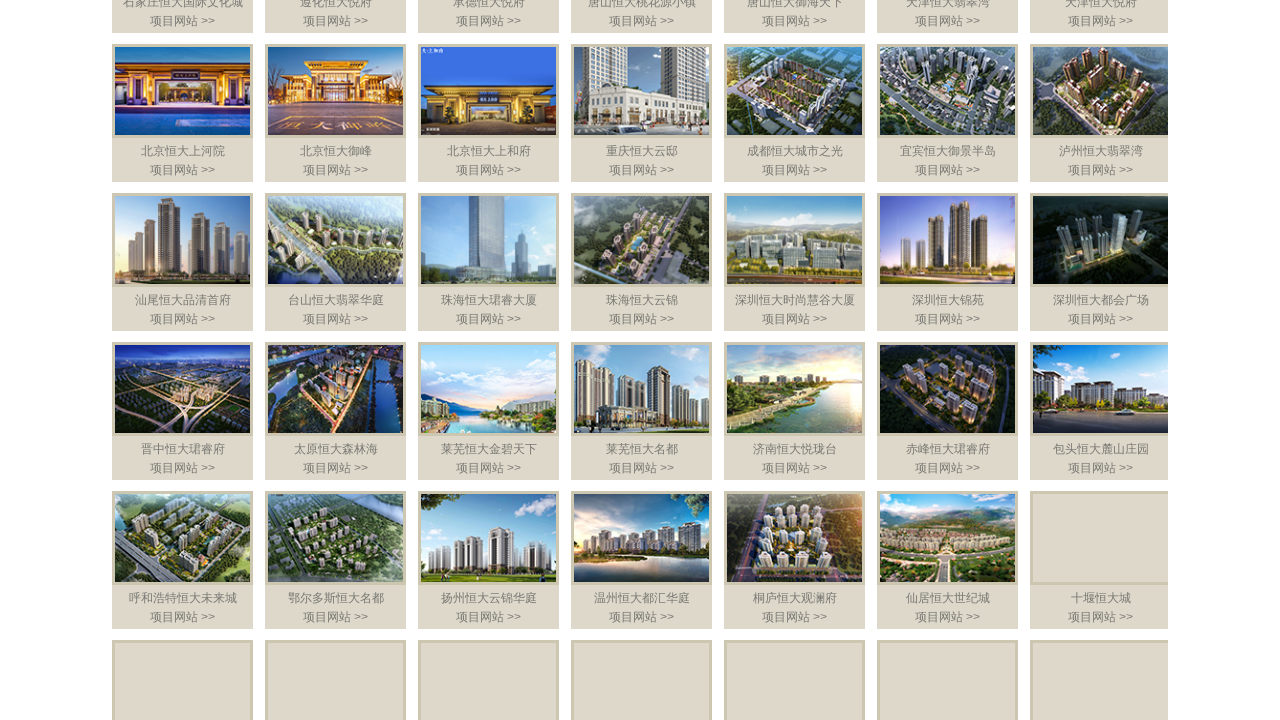

Waited for 'more' button to be visible (iteration 5)
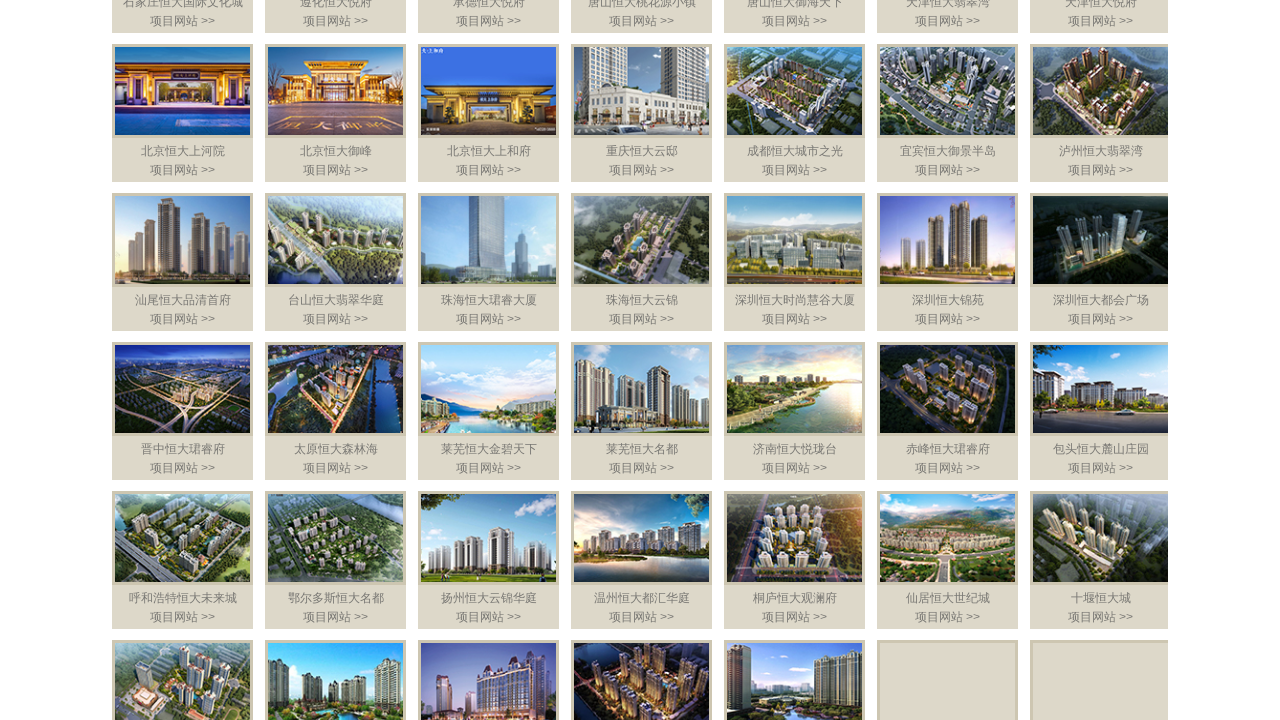

Clicked the 'more' button to load additional content (iteration 5) at (648, 517) on #more
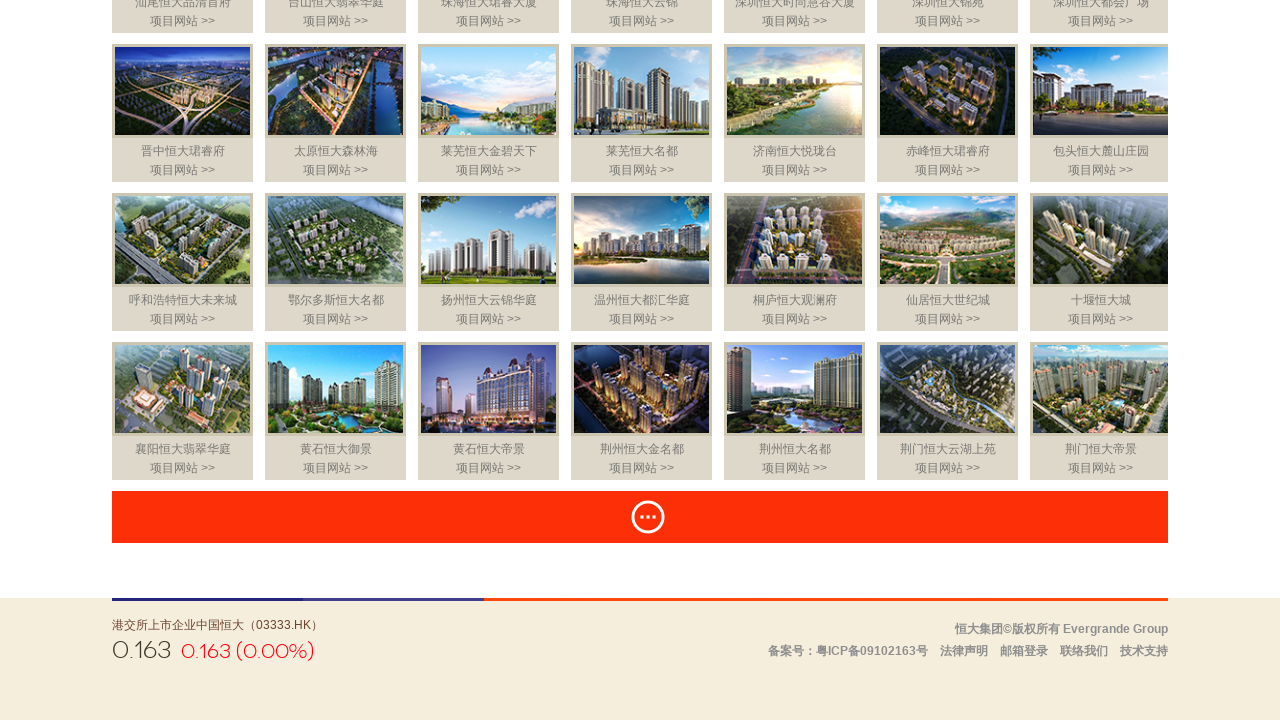

Waited 500ms for content to load (iteration 5)
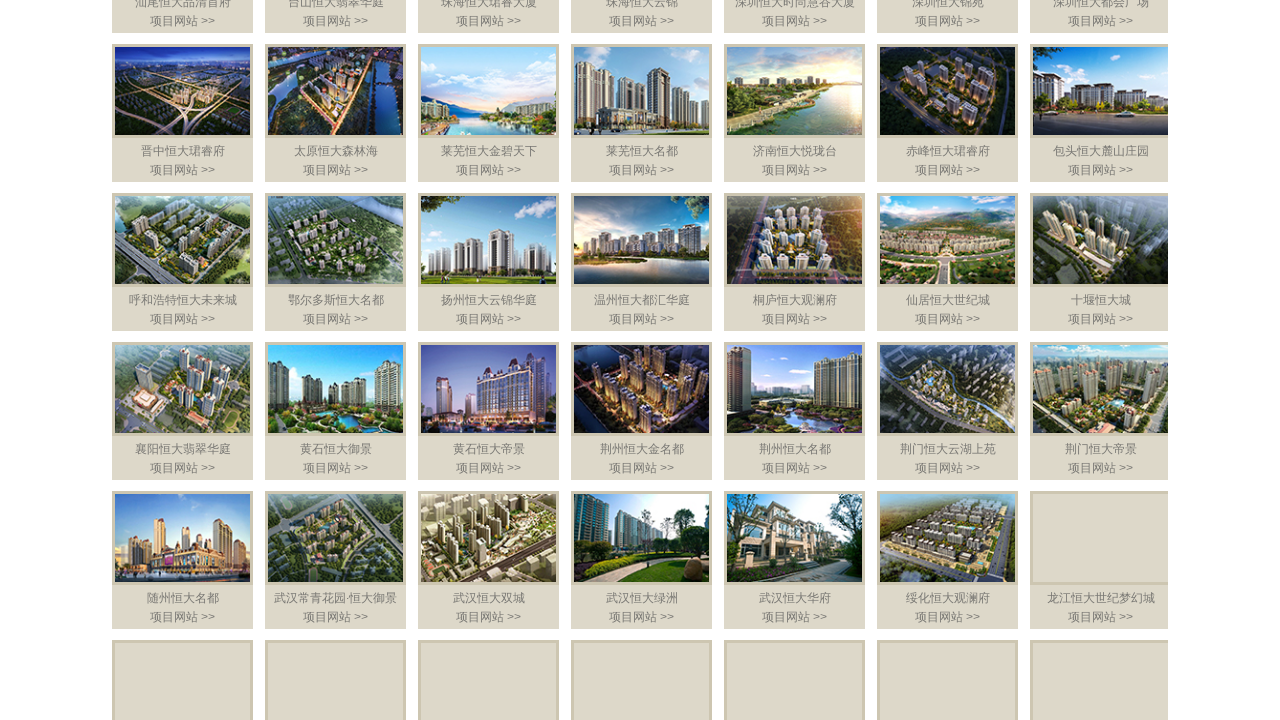

Waited for 'more' button to be visible (iteration 6)
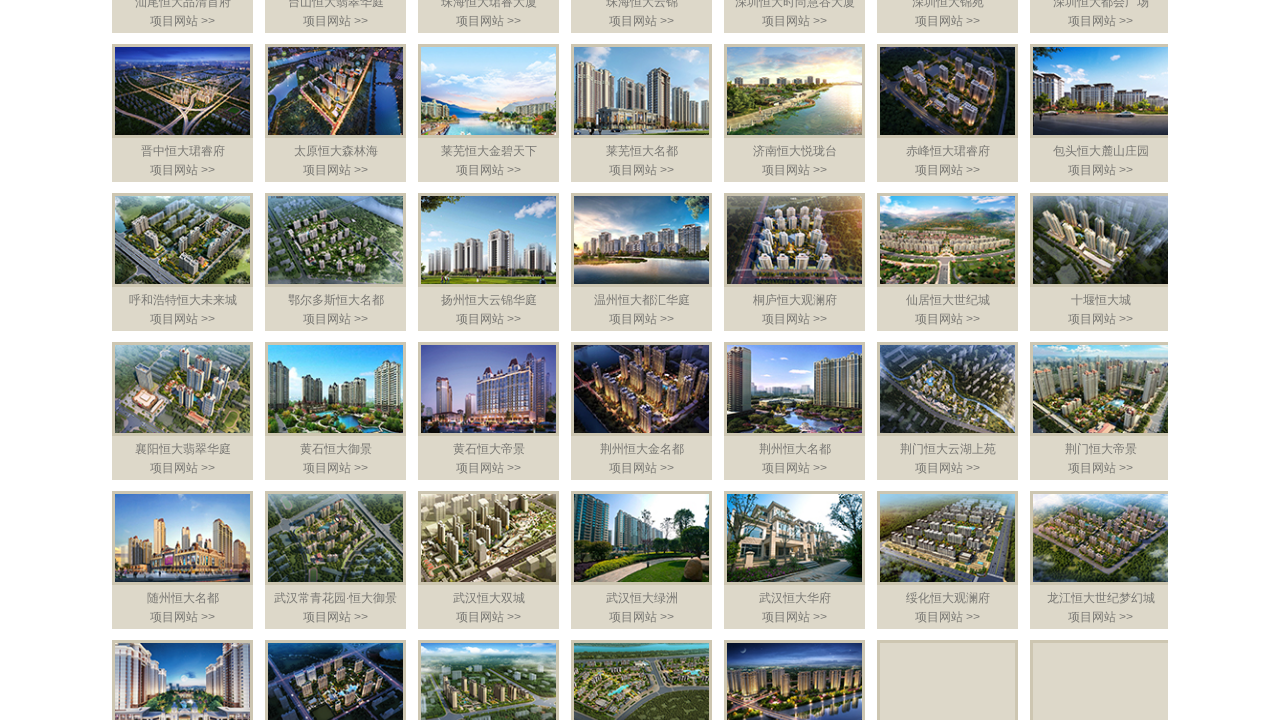

Clicked the 'more' button to load additional content (iteration 6) at (648, 517) on #more
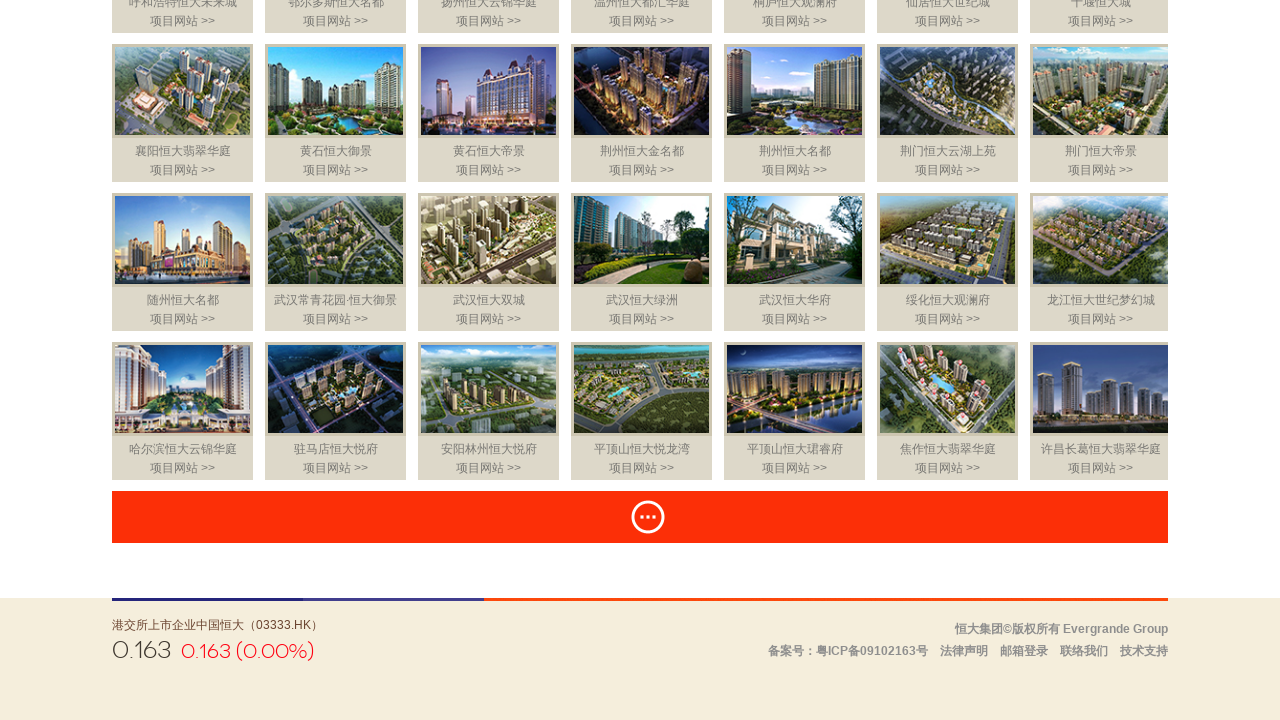

Waited 500ms for content to load (iteration 6)
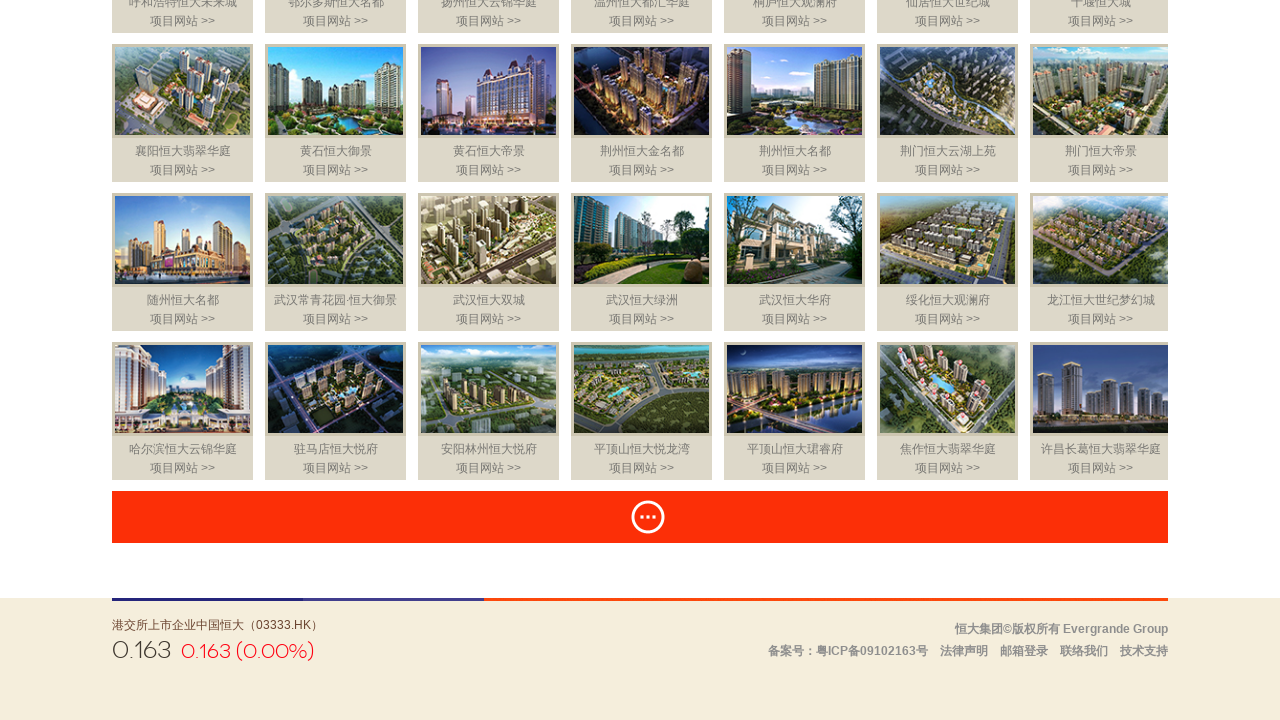

Waited for 'more' button to be visible (iteration 7)
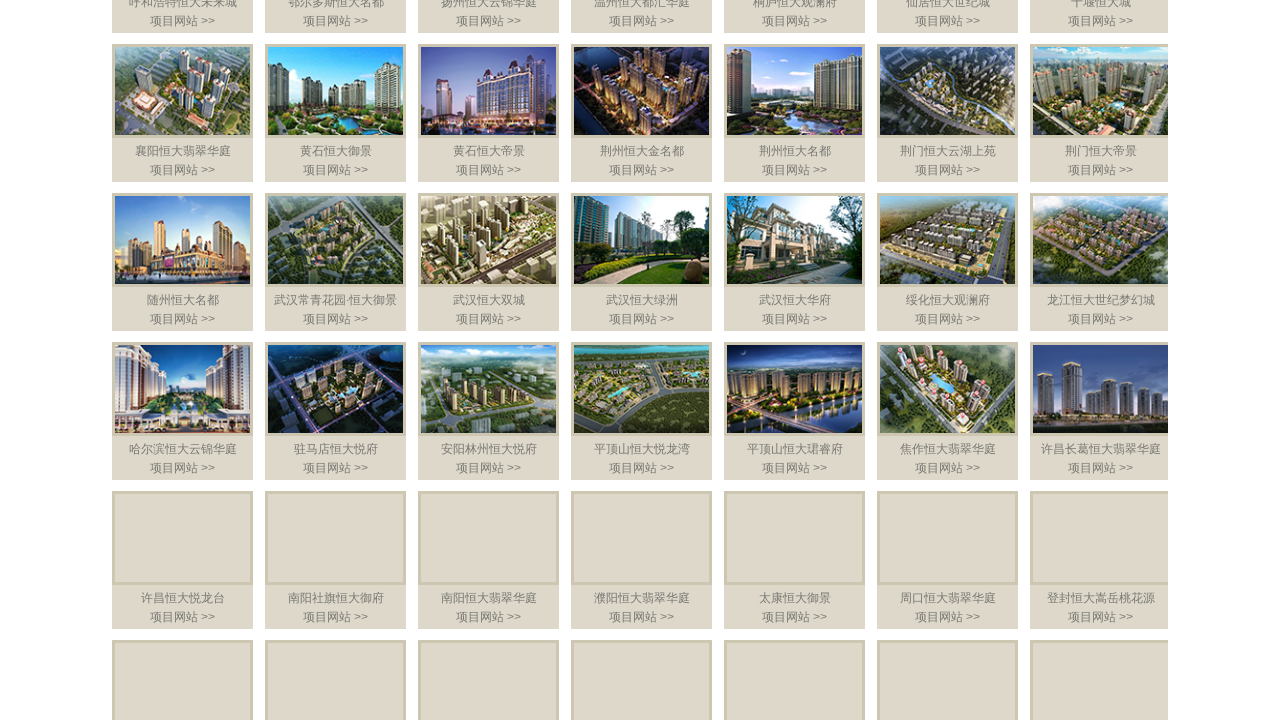

Clicked the 'more' button to load additional content (iteration 7) at (648, 517) on #more
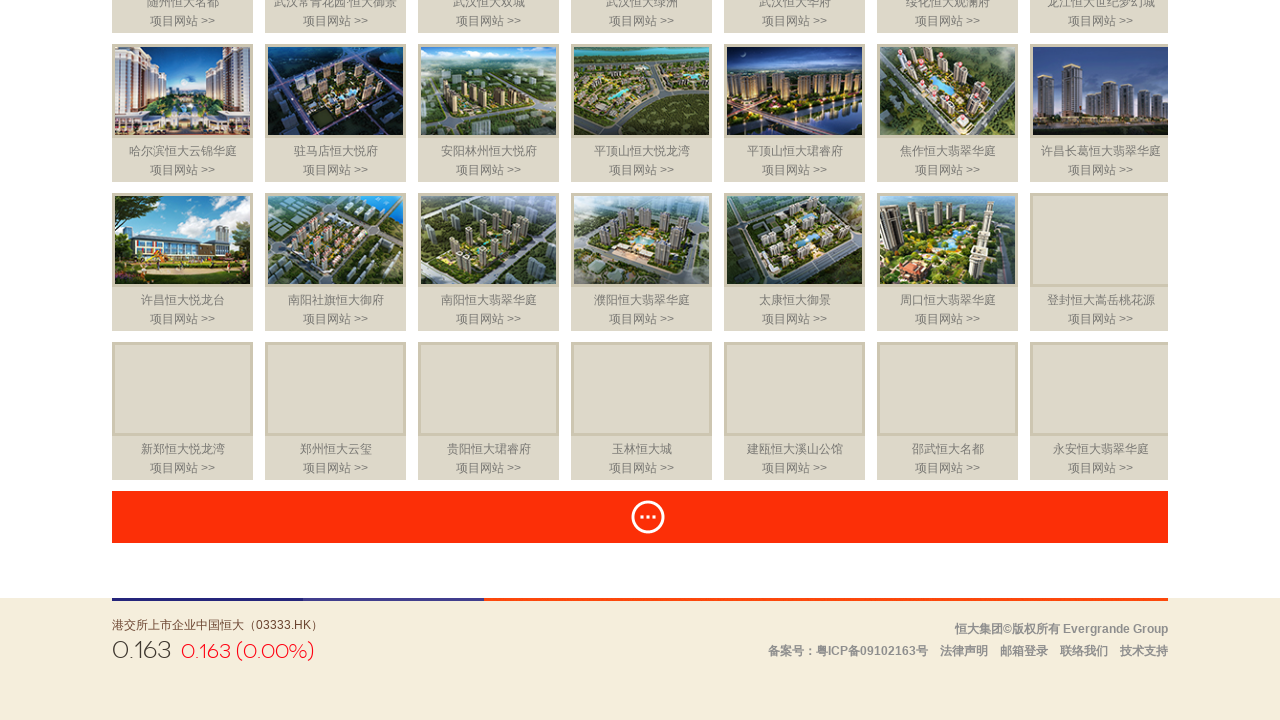

Waited 500ms for content to load (iteration 7)
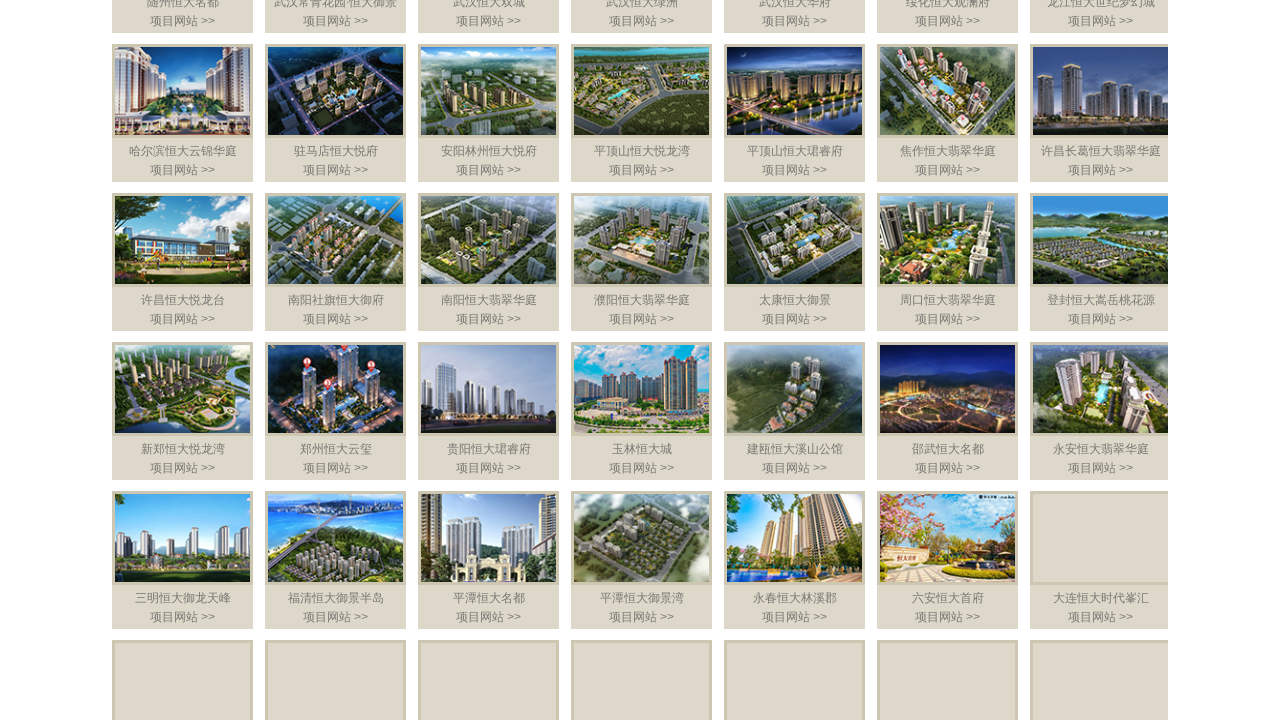

Waited for 'more' button to be visible (iteration 8)
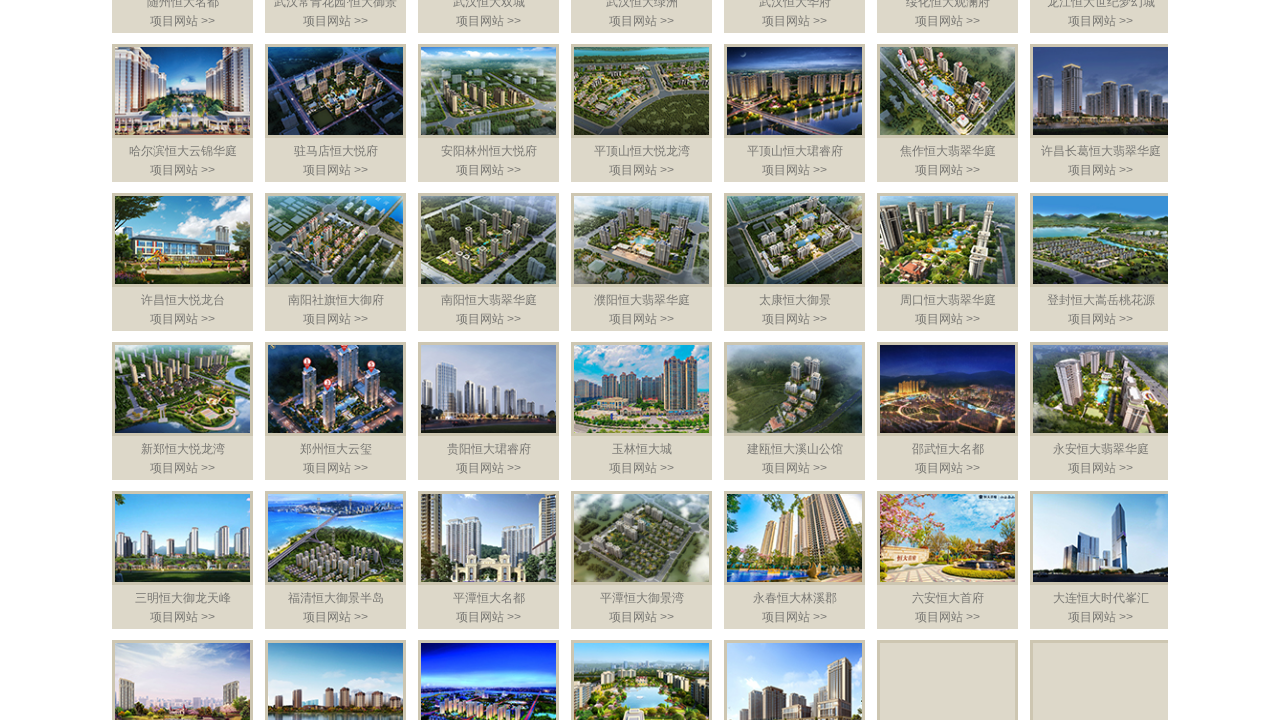

Clicked the 'more' button to load additional content (iteration 8) at (648, 517) on #more
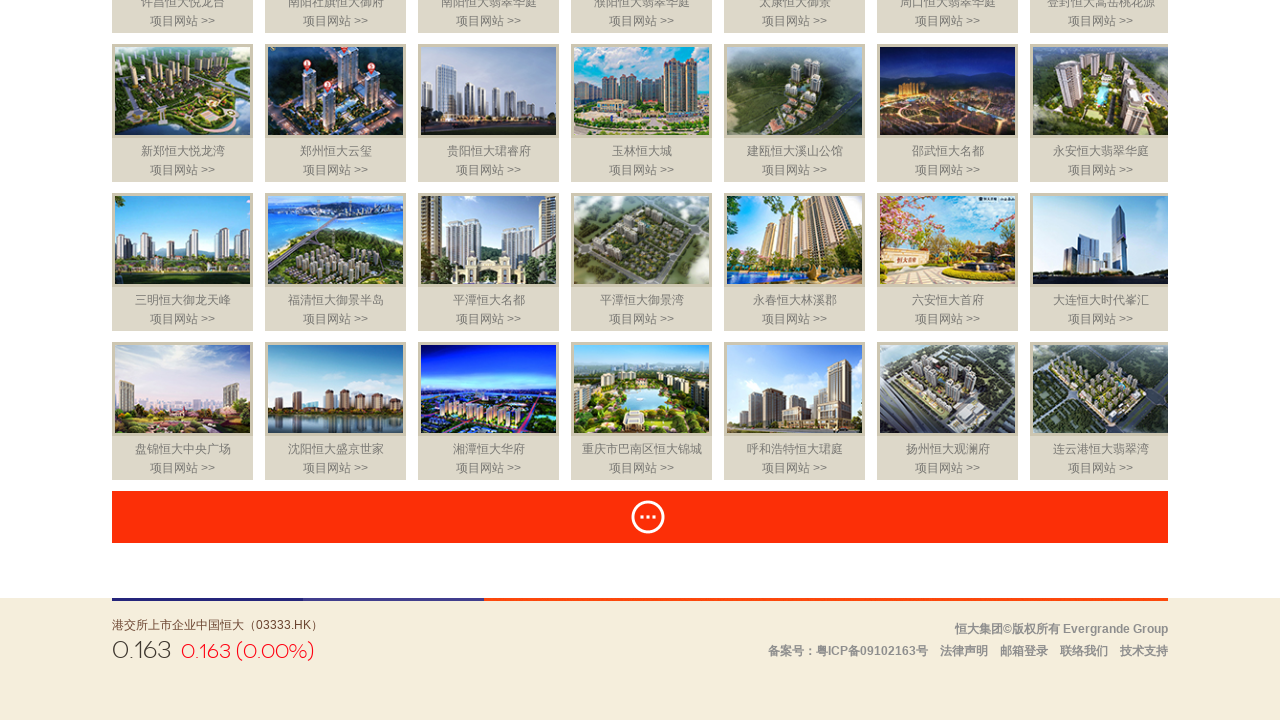

Waited 500ms for content to load (iteration 8)
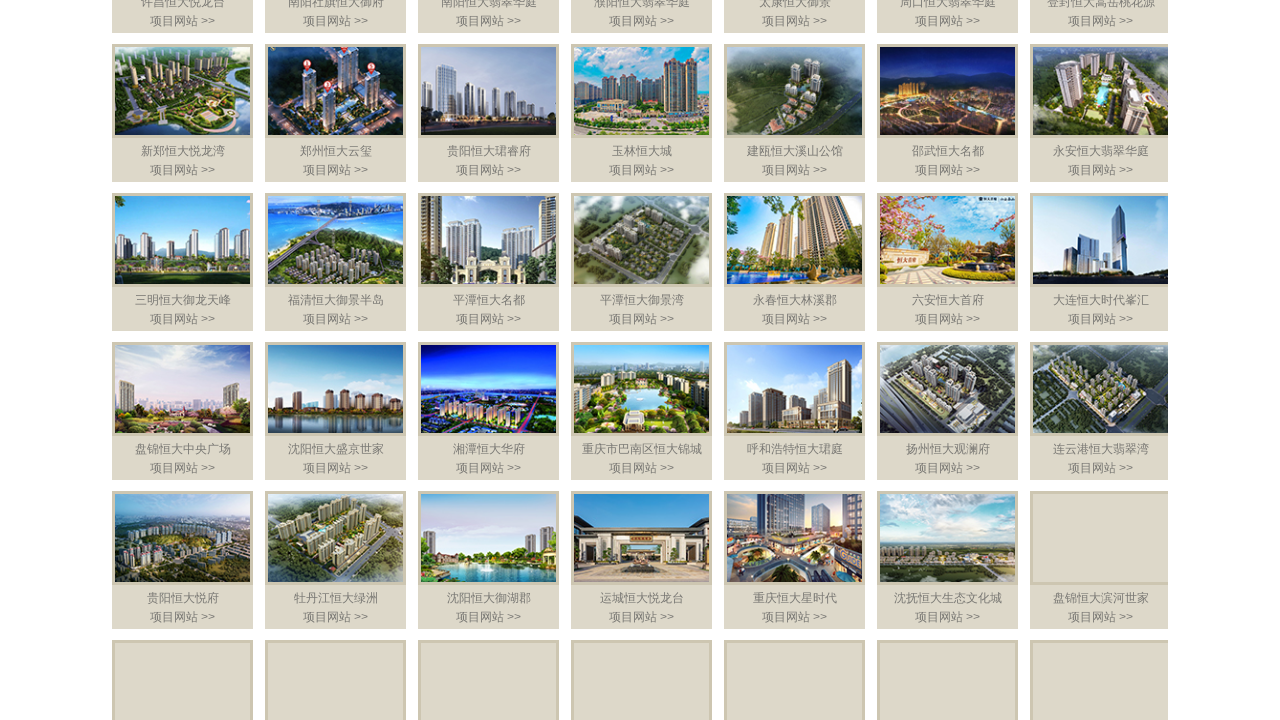

Waited for 'more' button to be visible (iteration 9)
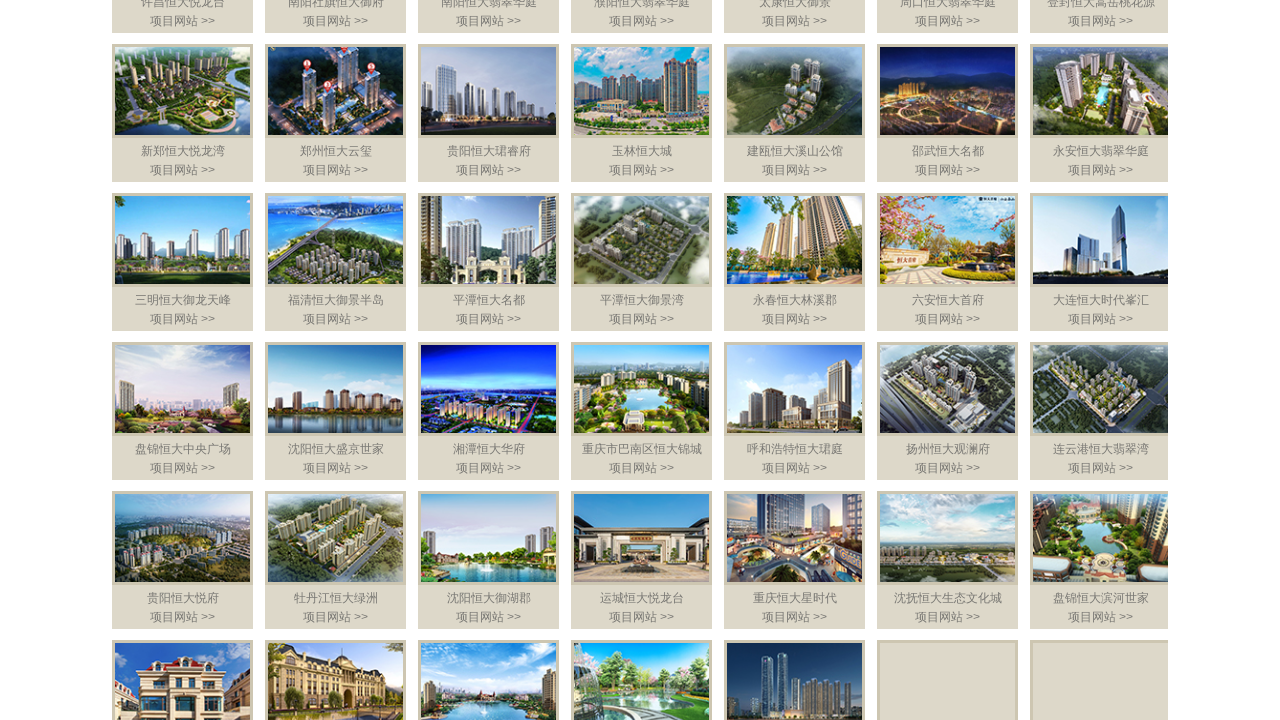

Clicked the 'more' button to load additional content (iteration 9) at (648, 517) on #more
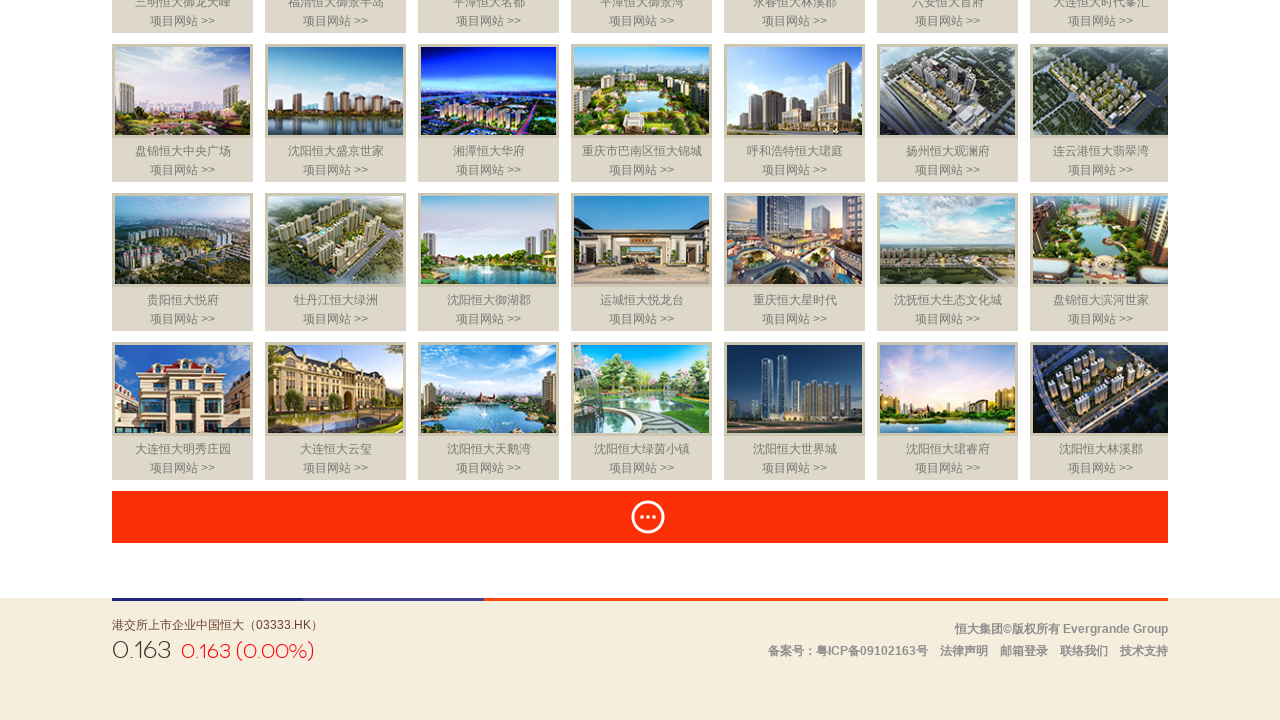

Waited 500ms for content to load (iteration 9)
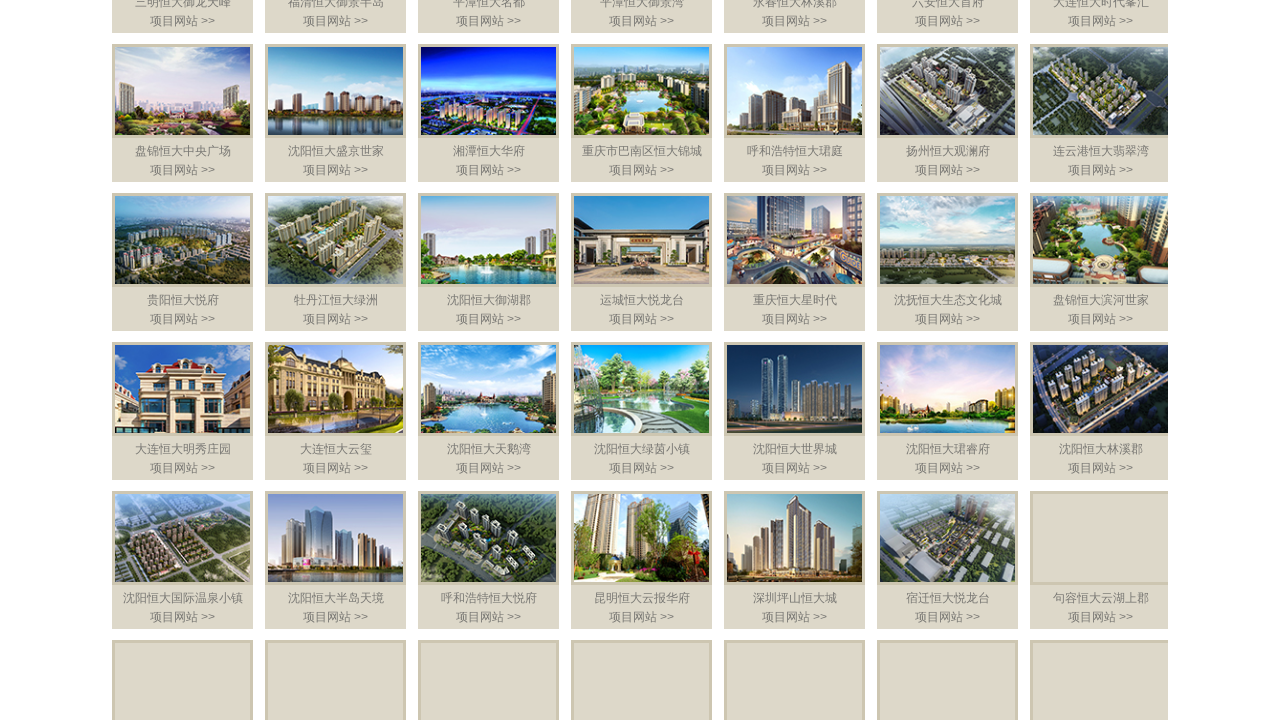

Waited for 'more' button to be visible (iteration 10)
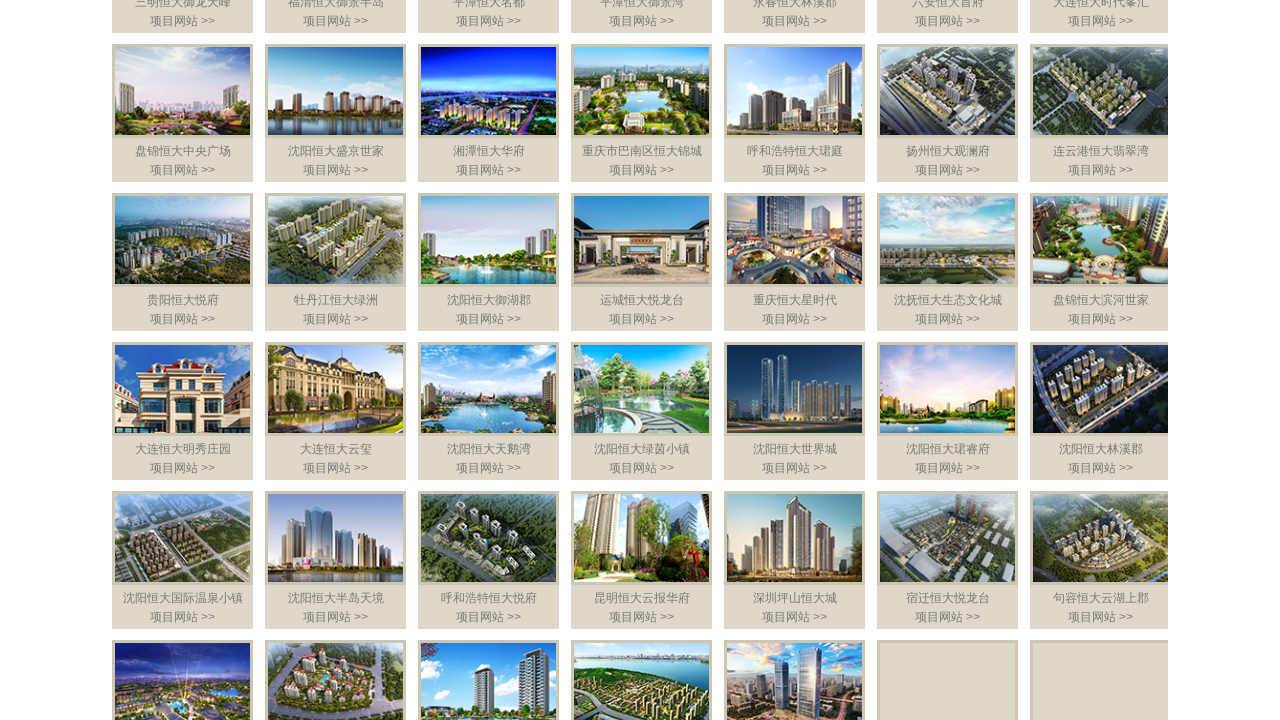

Clicked the 'more' button to load additional content (iteration 10) at (648, 517) on #more
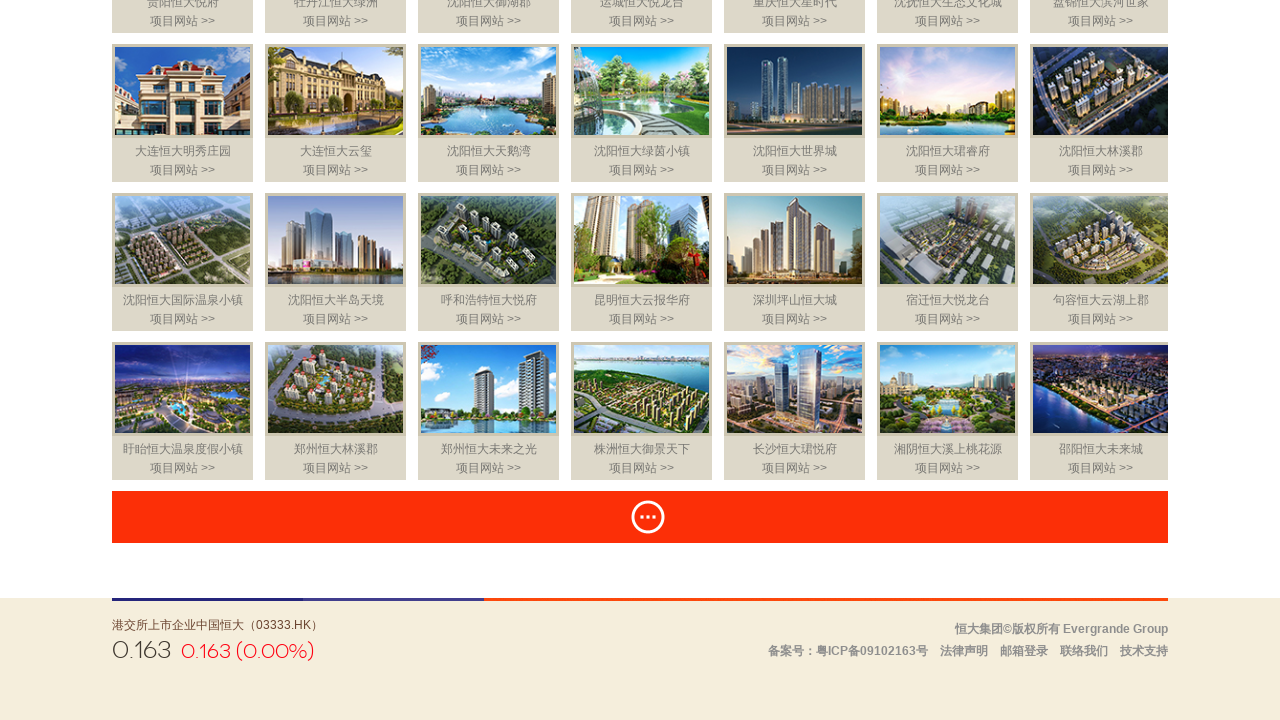

Waited 500ms for content to load (iteration 10)
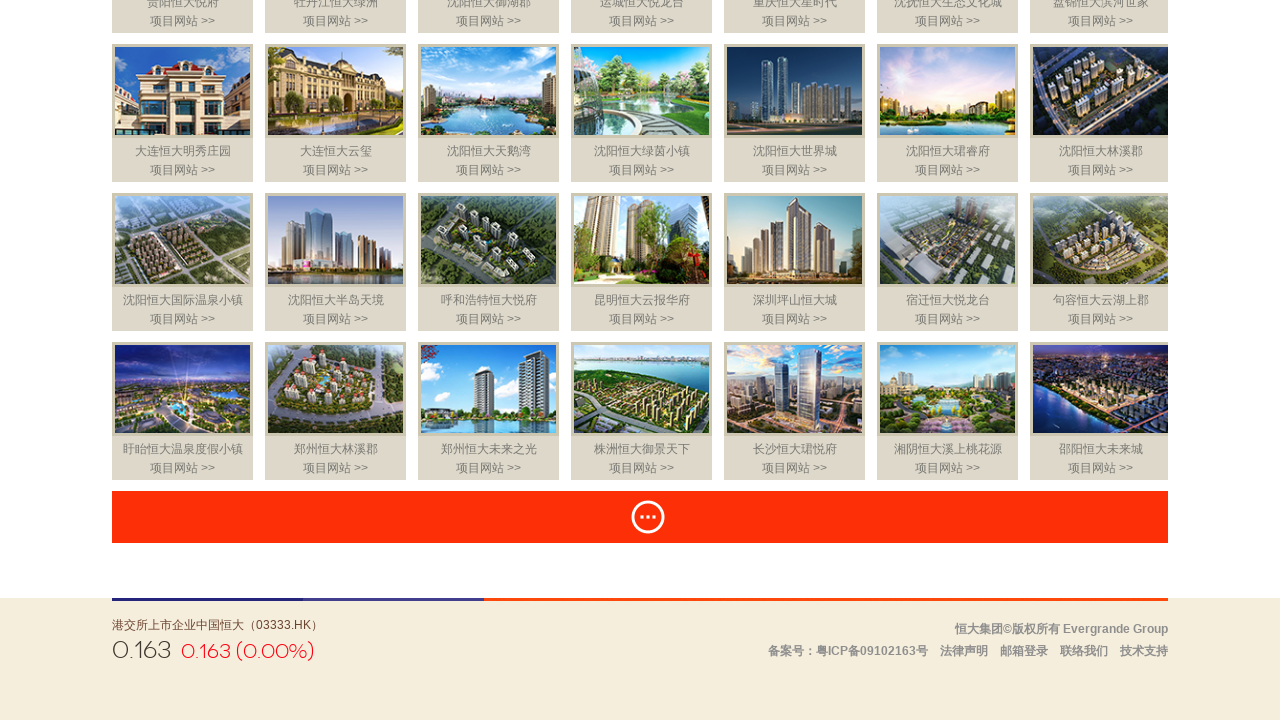

Verified that paginated content has loaded by waiting for .pagelist div selector
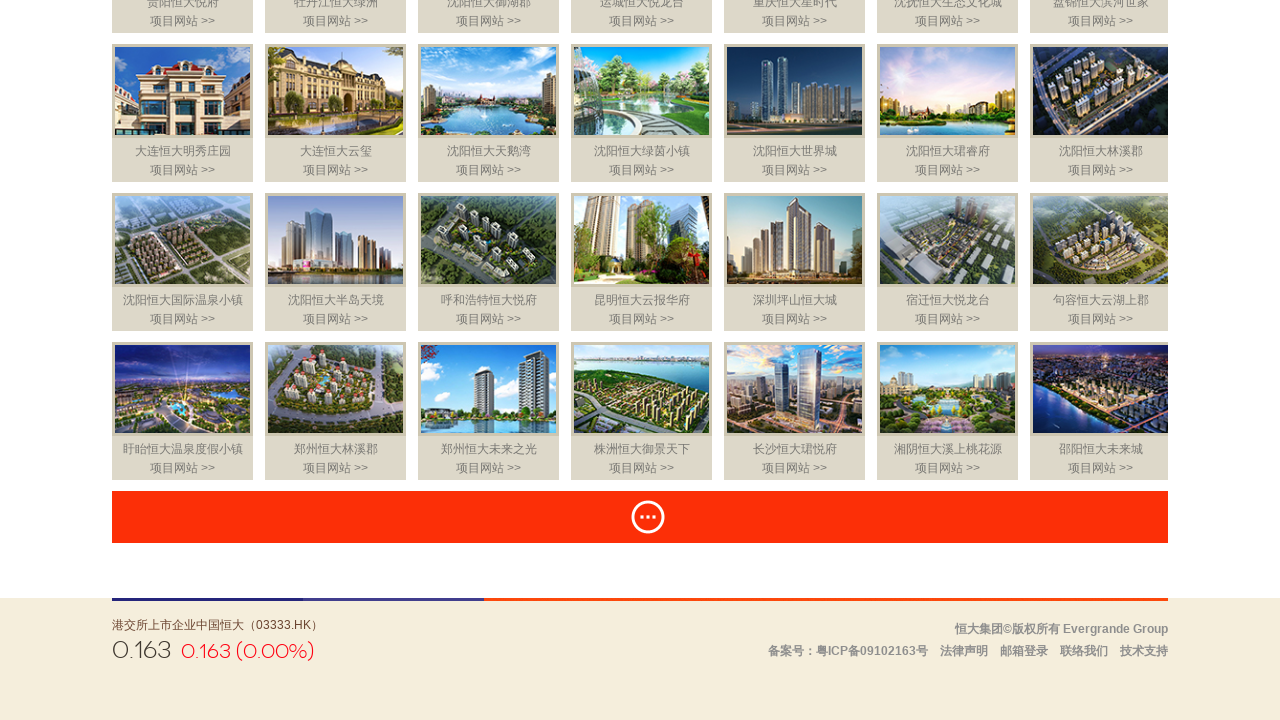

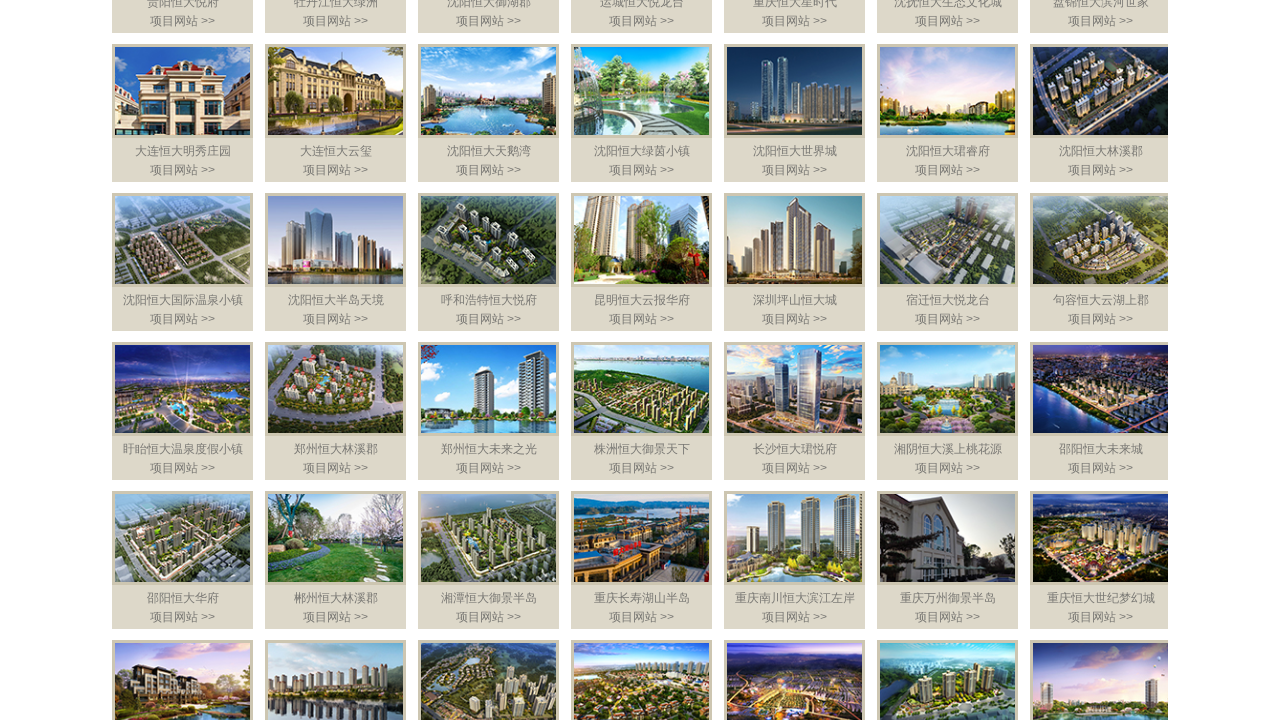